Solves a math captcha by extracting a value from an image attribute, calculating the result, and submitting a form with checkbox and radio button selections

Starting URL: http://suninjuly.github.io/get_attribute.html

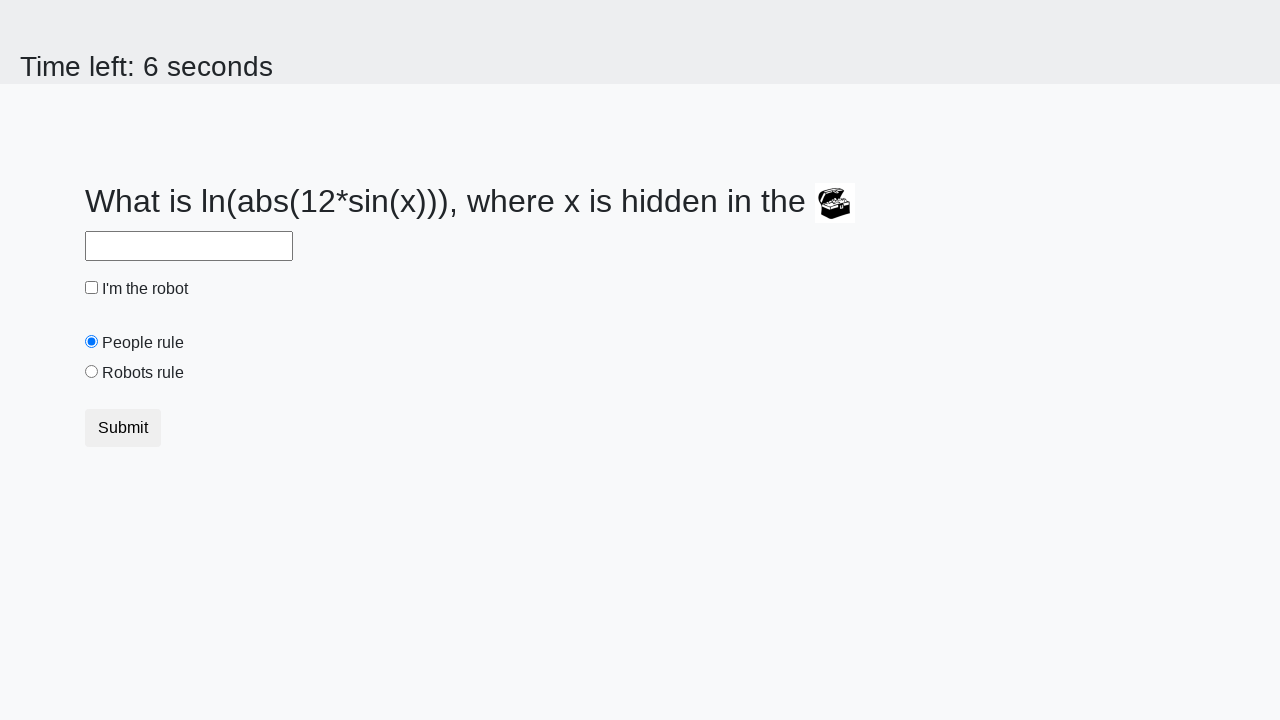

Located the image element containing the captcha
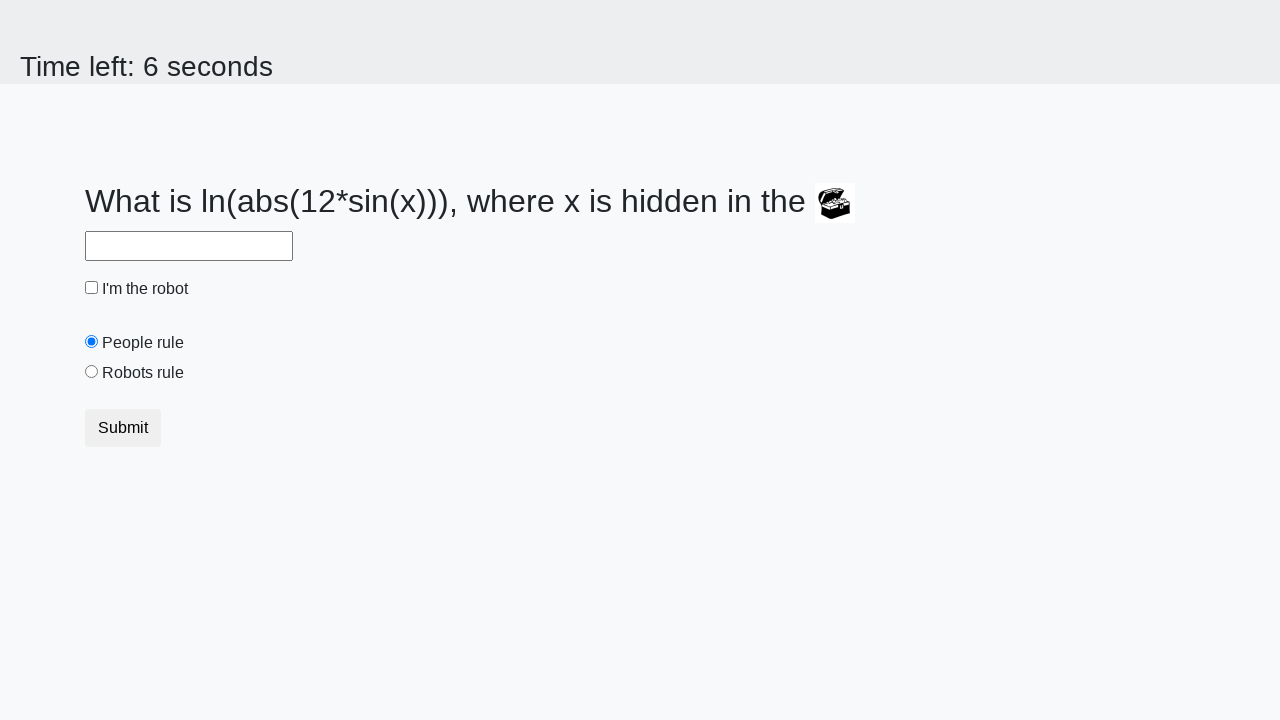

Extracted valuex attribute from image: 533
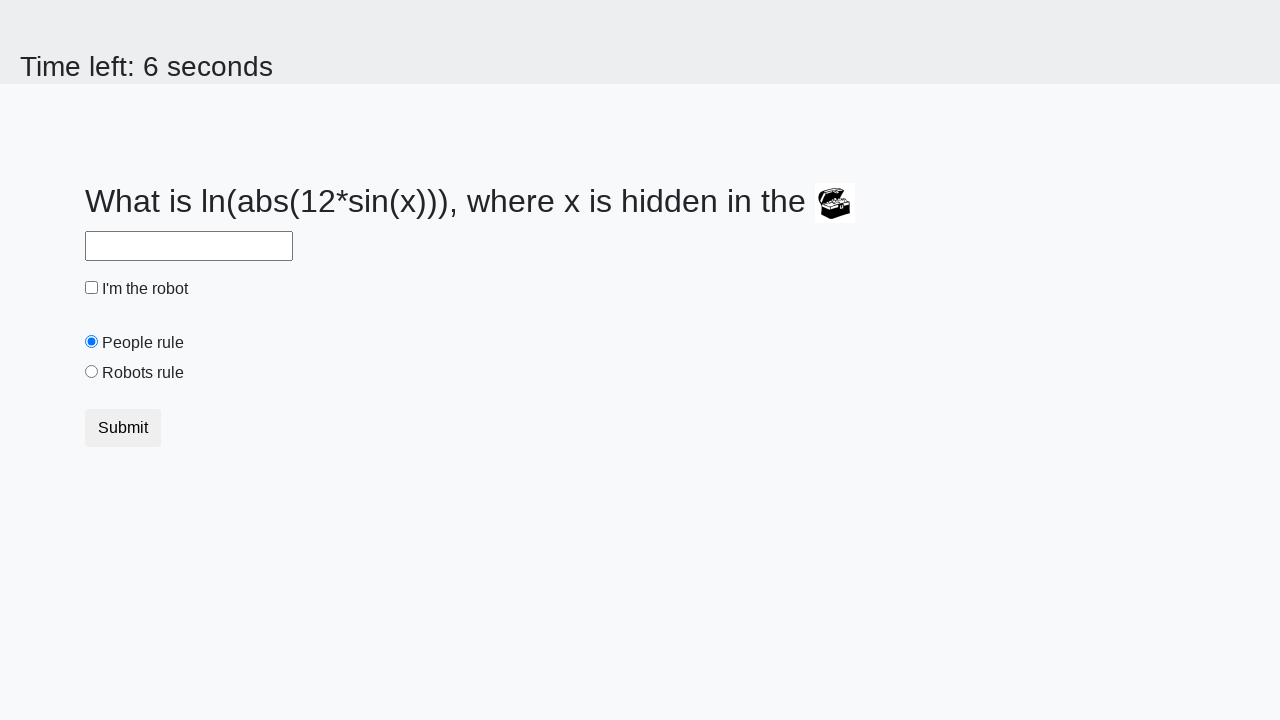

Calculated math captcha result: 2.3542977061139503
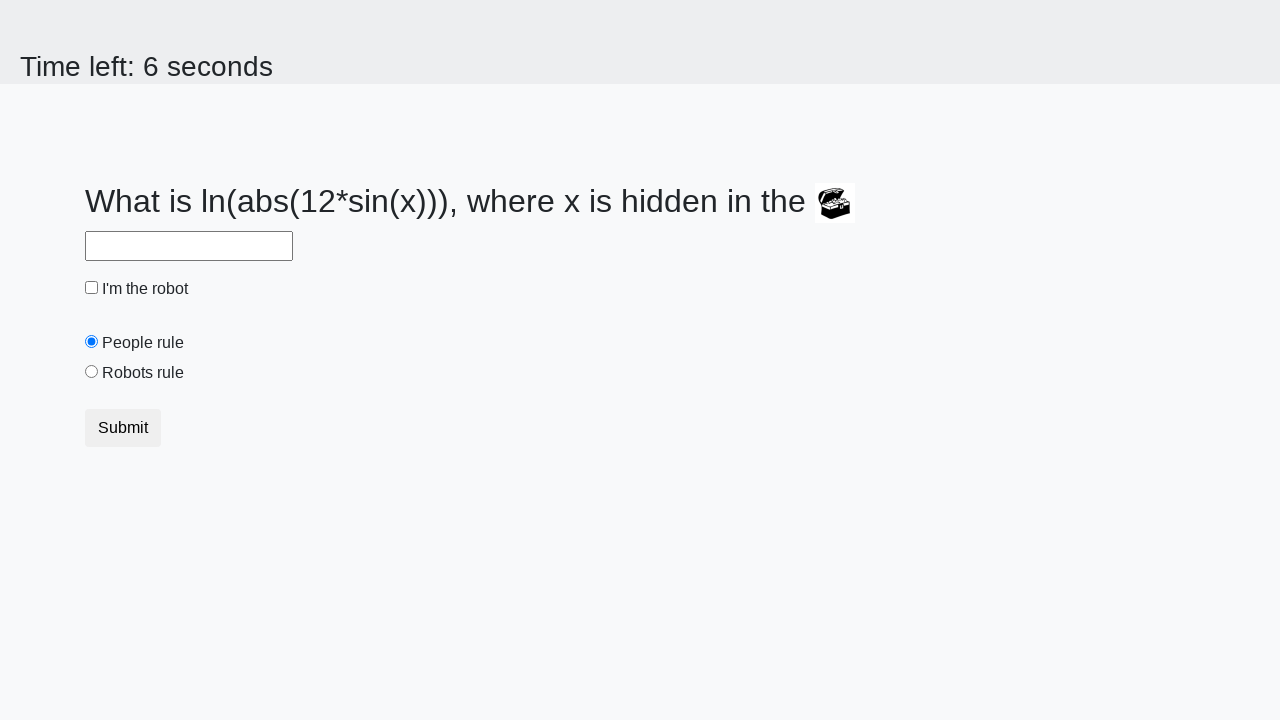

Filled in the calculated answer in the answer field on #answer
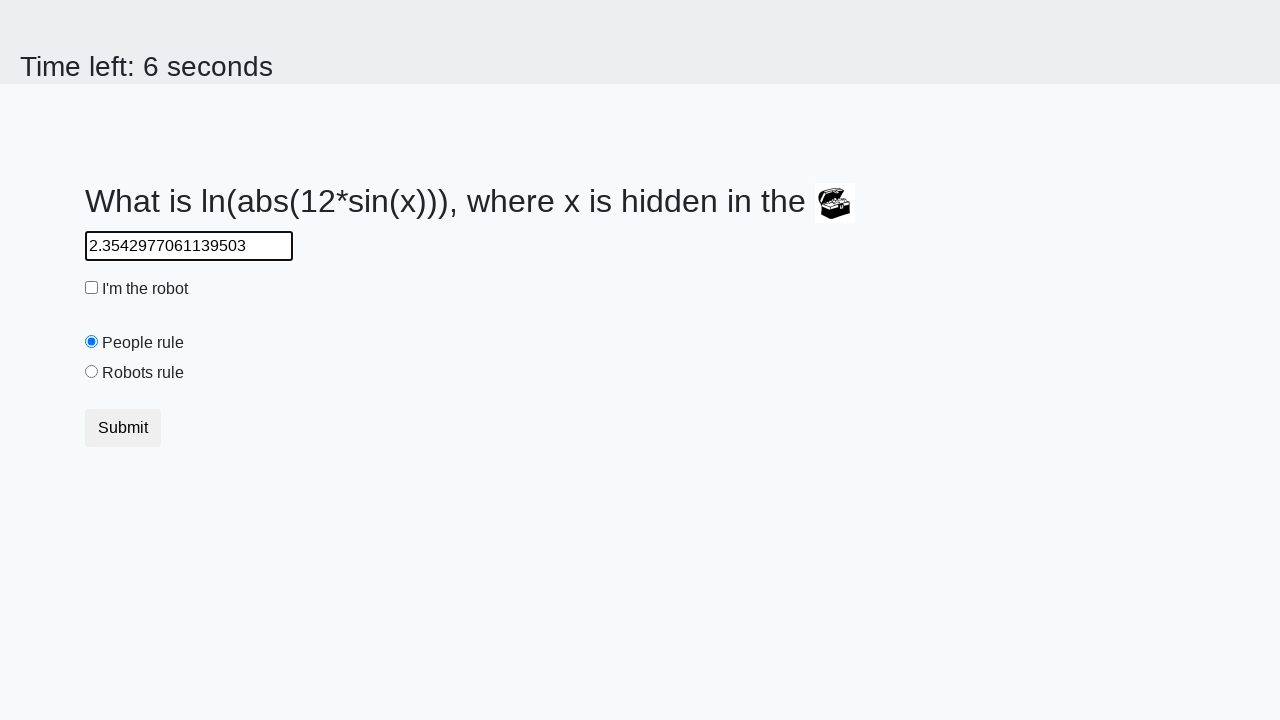

Checked the robot checkbox at (92, 288) on #robotCheckbox
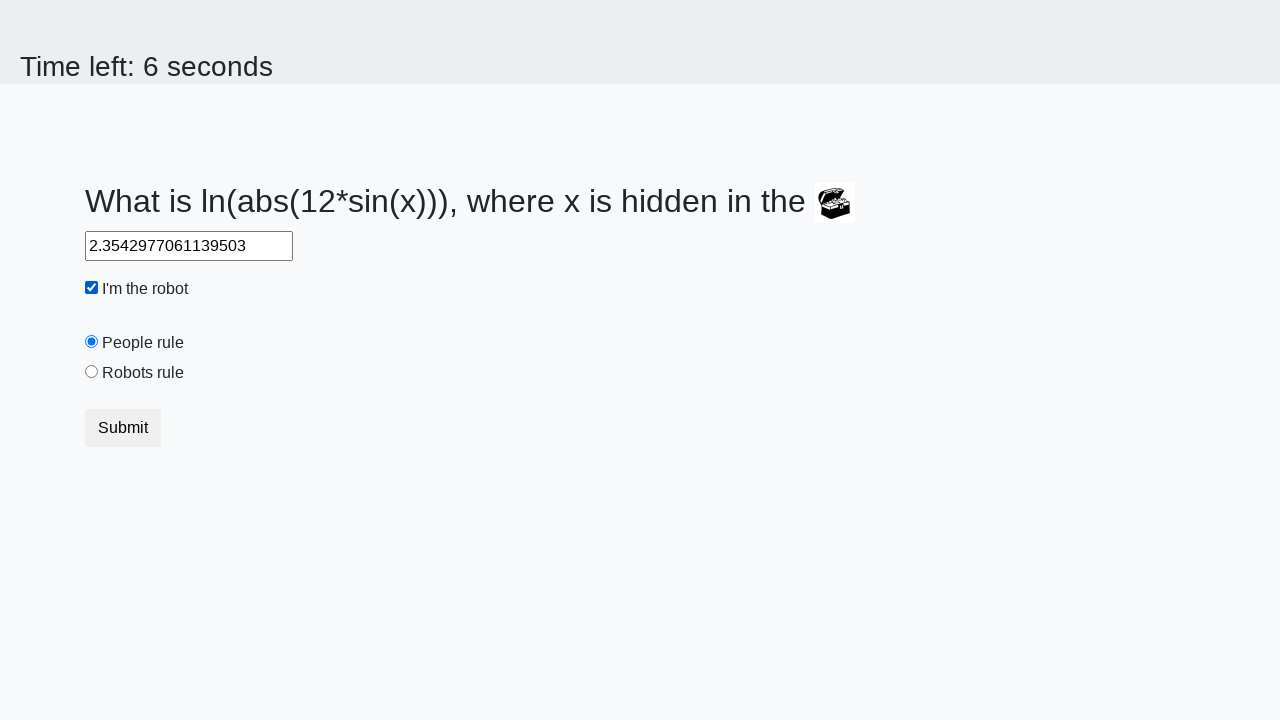

Selected the robots rule radio button at (92, 372) on #robotsRule
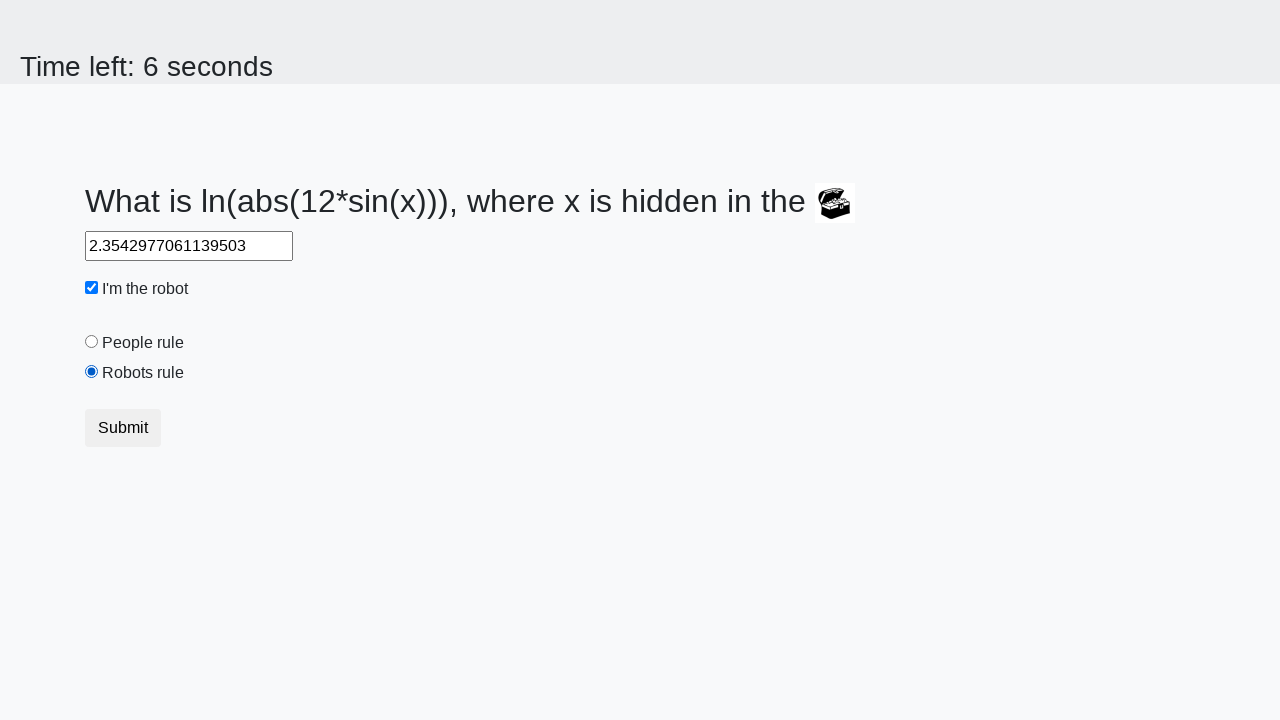

Submitted the form with all required selections at (123, 428) on .btn.btn-default
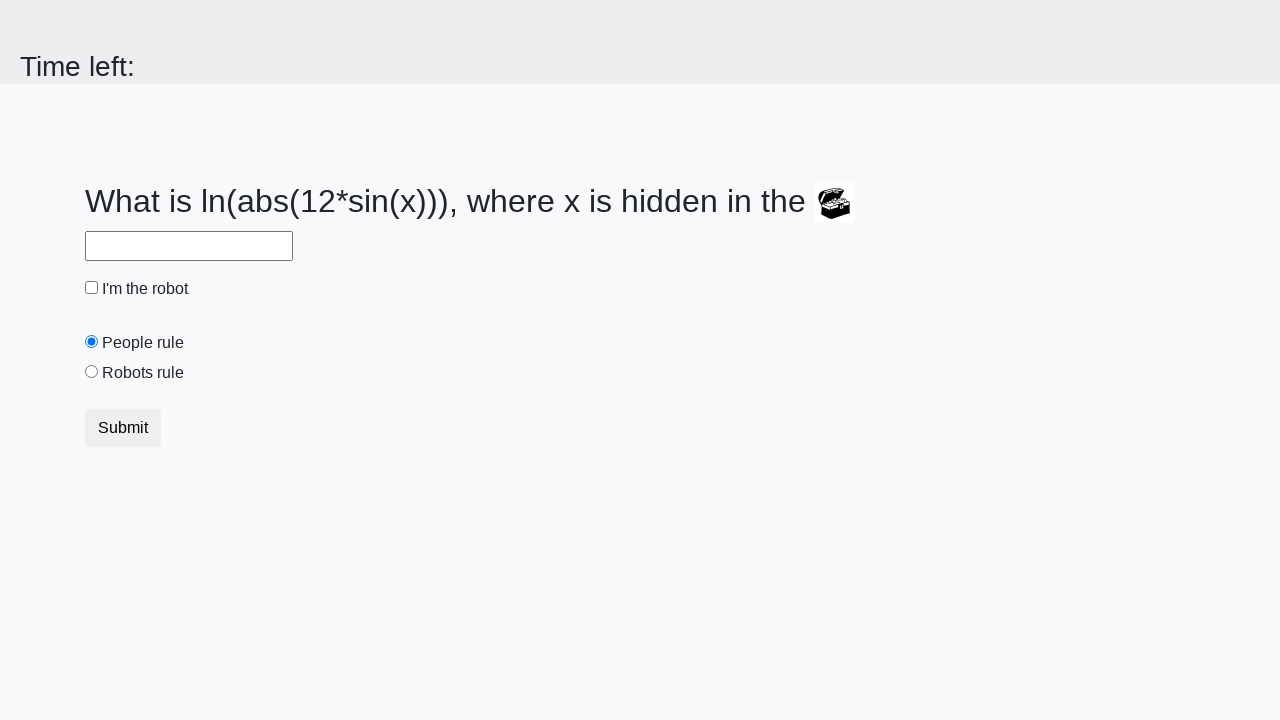

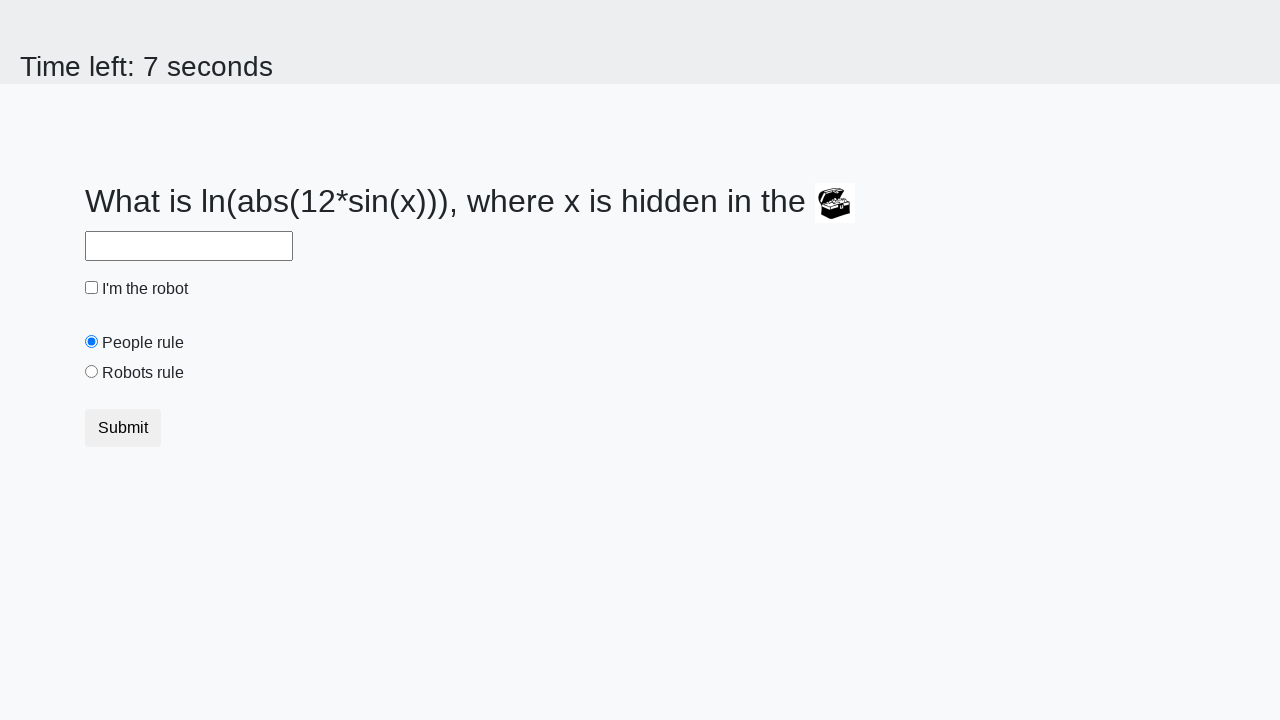